Tests that the browser back button works correctly with routing filters.

Starting URL: https://demo.playwright.dev/todomvc

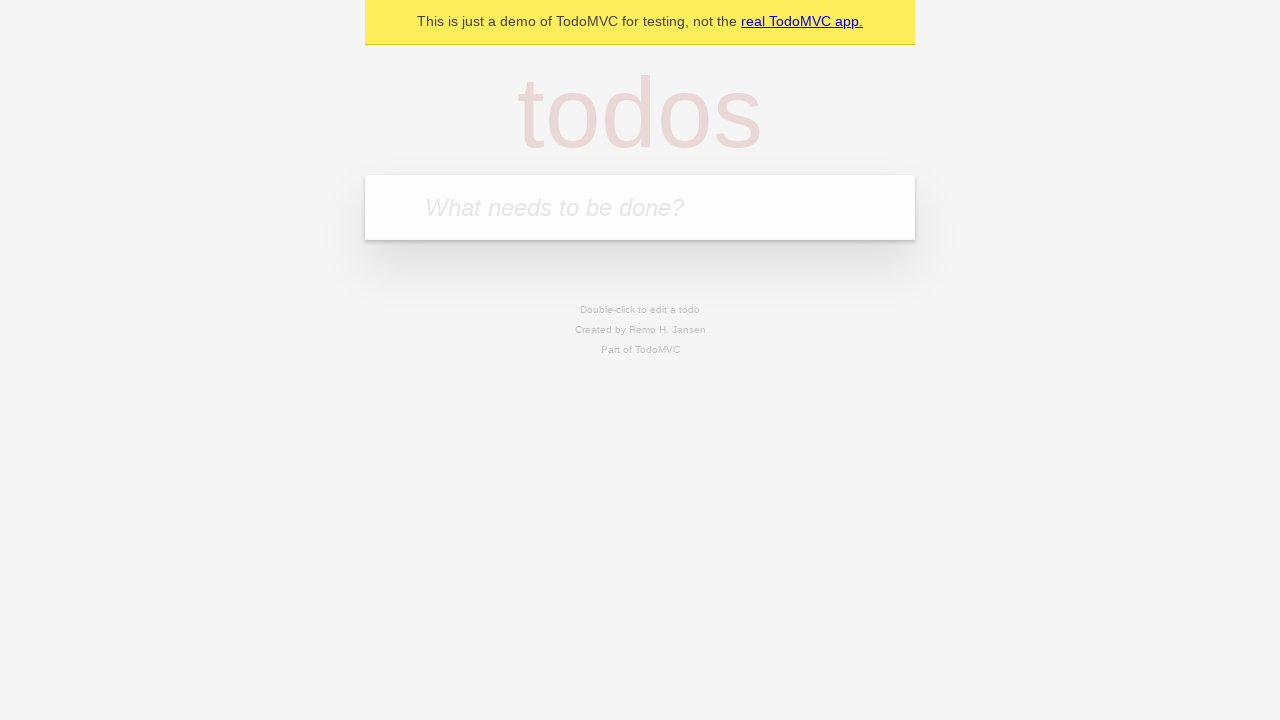

Filled todo input with 'buy some cheese' on internal:attr=[placeholder="What needs to be done?"i]
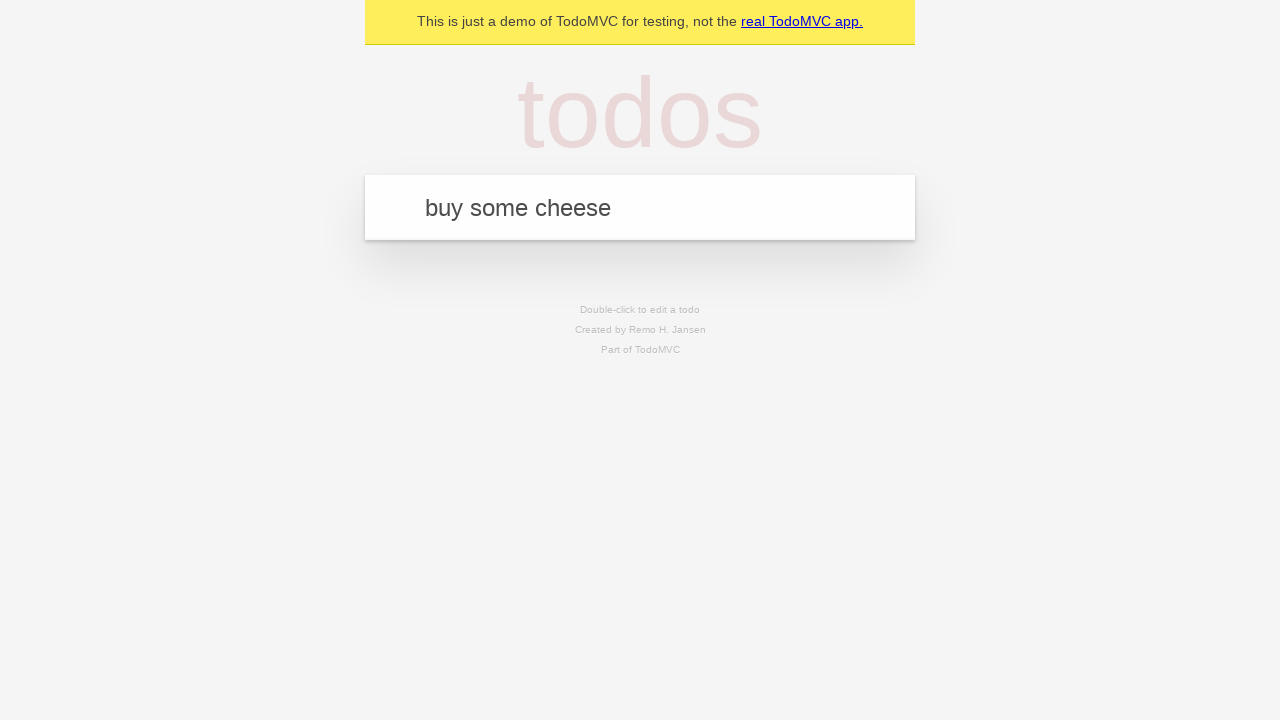

Pressed Enter to create first todo item on internal:attr=[placeholder="What needs to be done?"i]
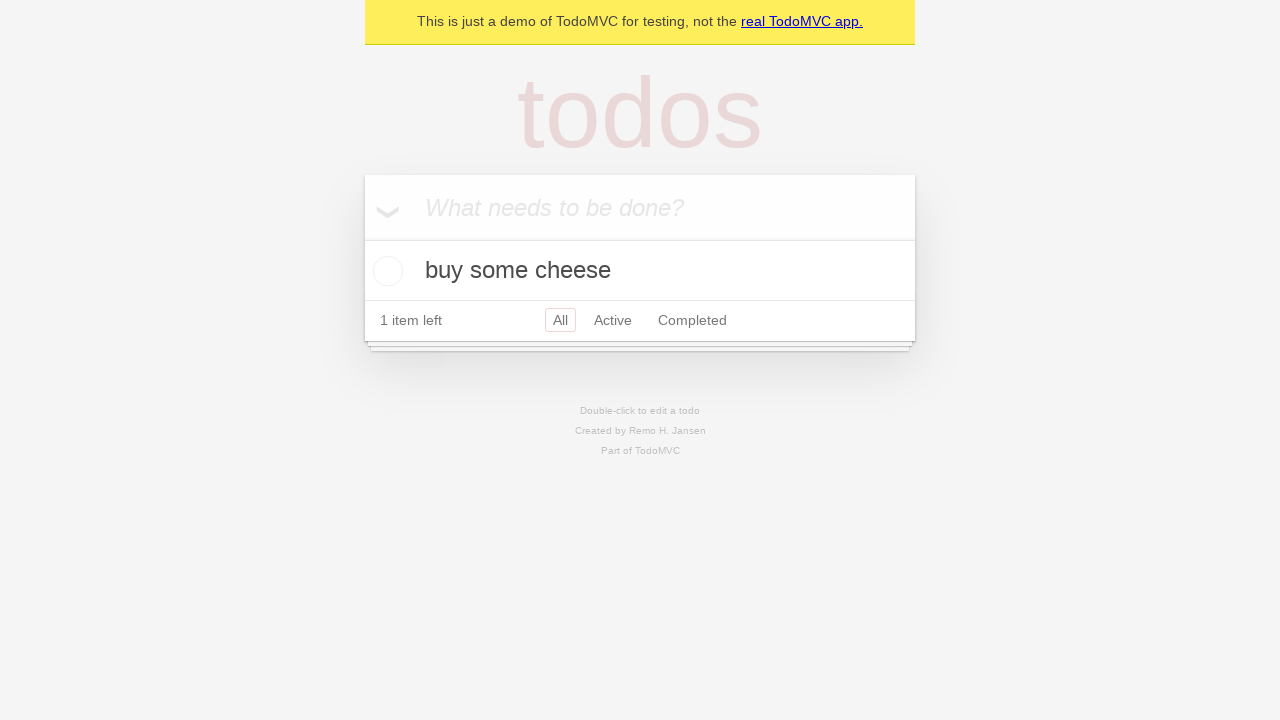

Filled todo input with 'feed the cat' on internal:attr=[placeholder="What needs to be done?"i]
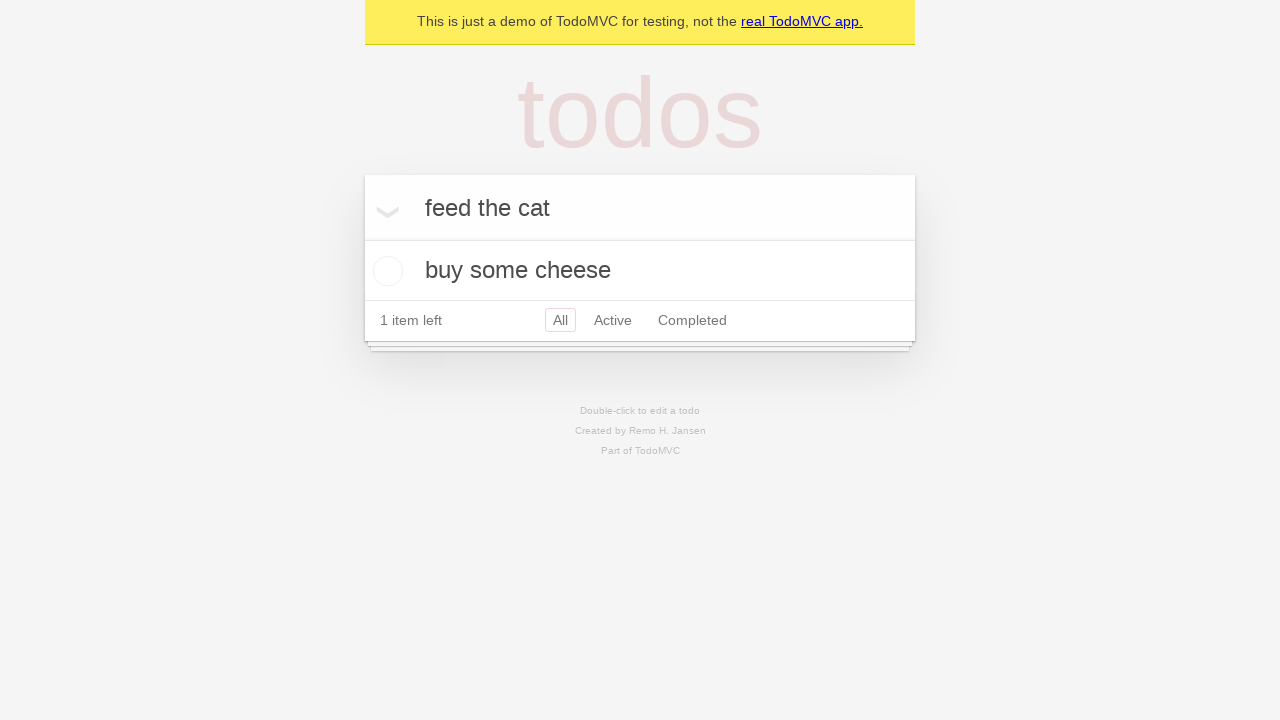

Pressed Enter to create second todo item on internal:attr=[placeholder="What needs to be done?"i]
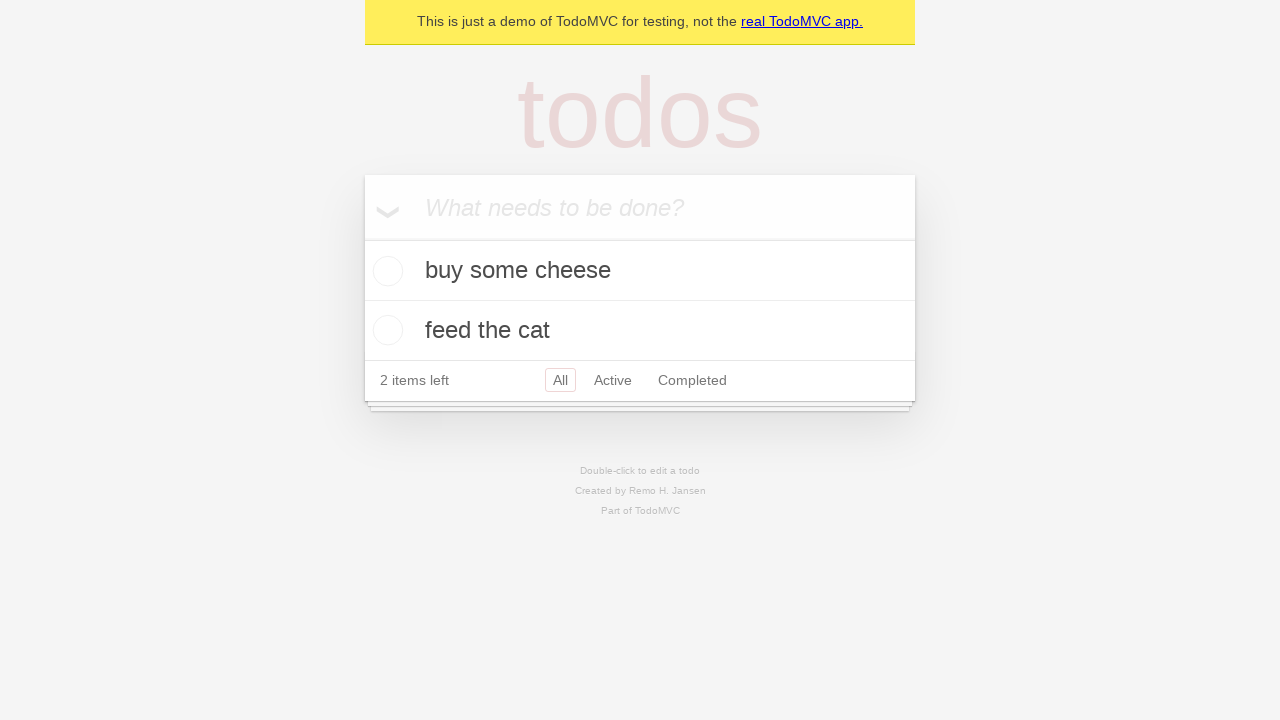

Filled todo input with 'book a doctors appointment' on internal:attr=[placeholder="What needs to be done?"i]
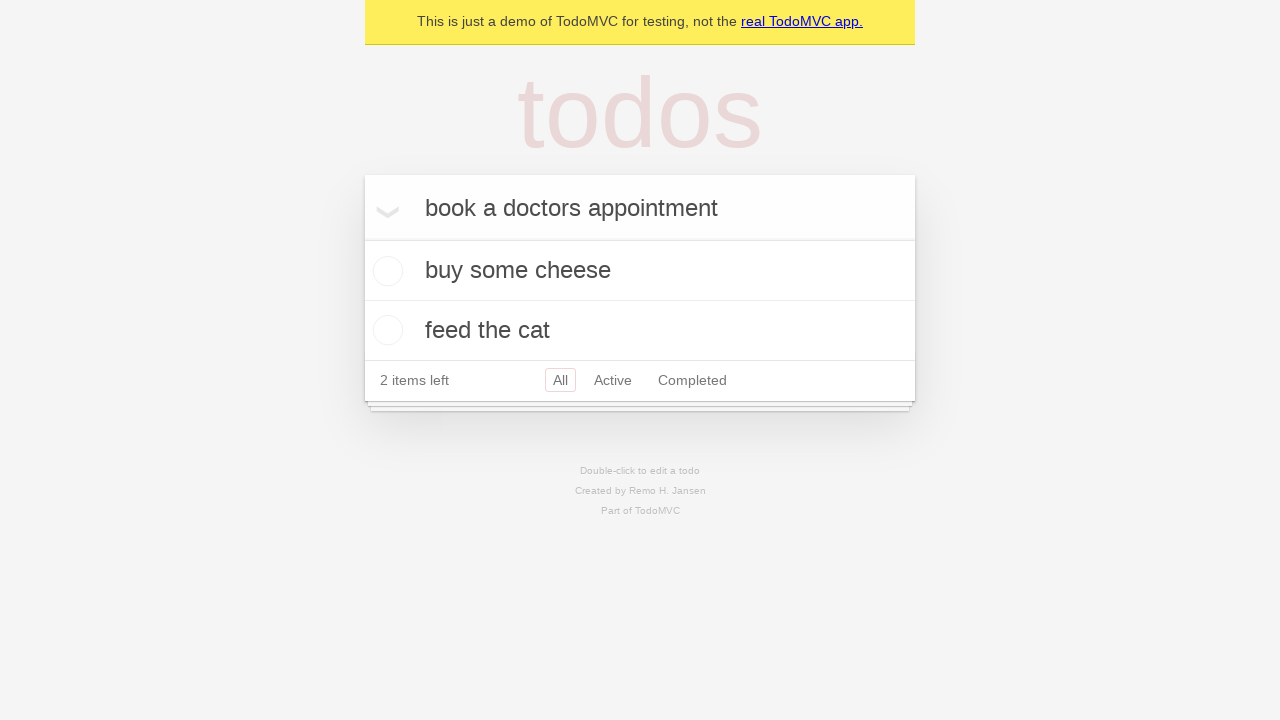

Pressed Enter to create third todo item on internal:attr=[placeholder="What needs to be done?"i]
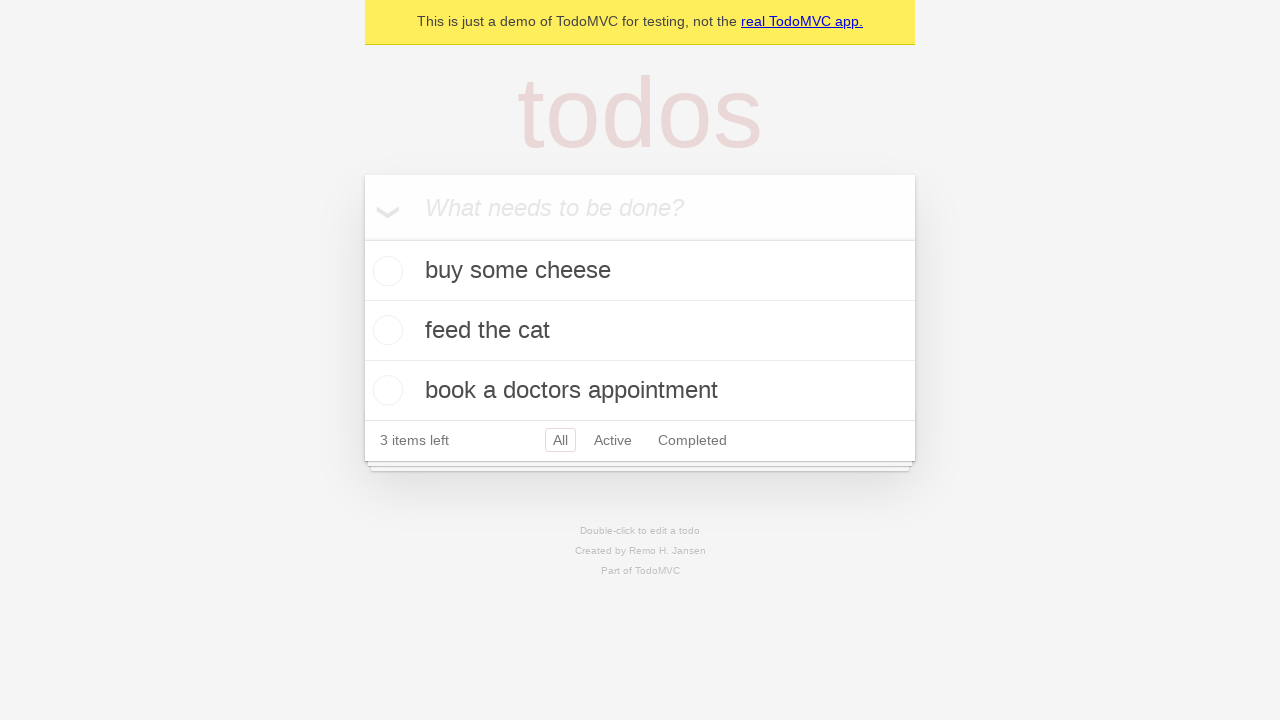

Checked the second todo item at (385, 330) on internal:testid=[data-testid="todo-item"s] >> nth=1 >> internal:role=checkbox
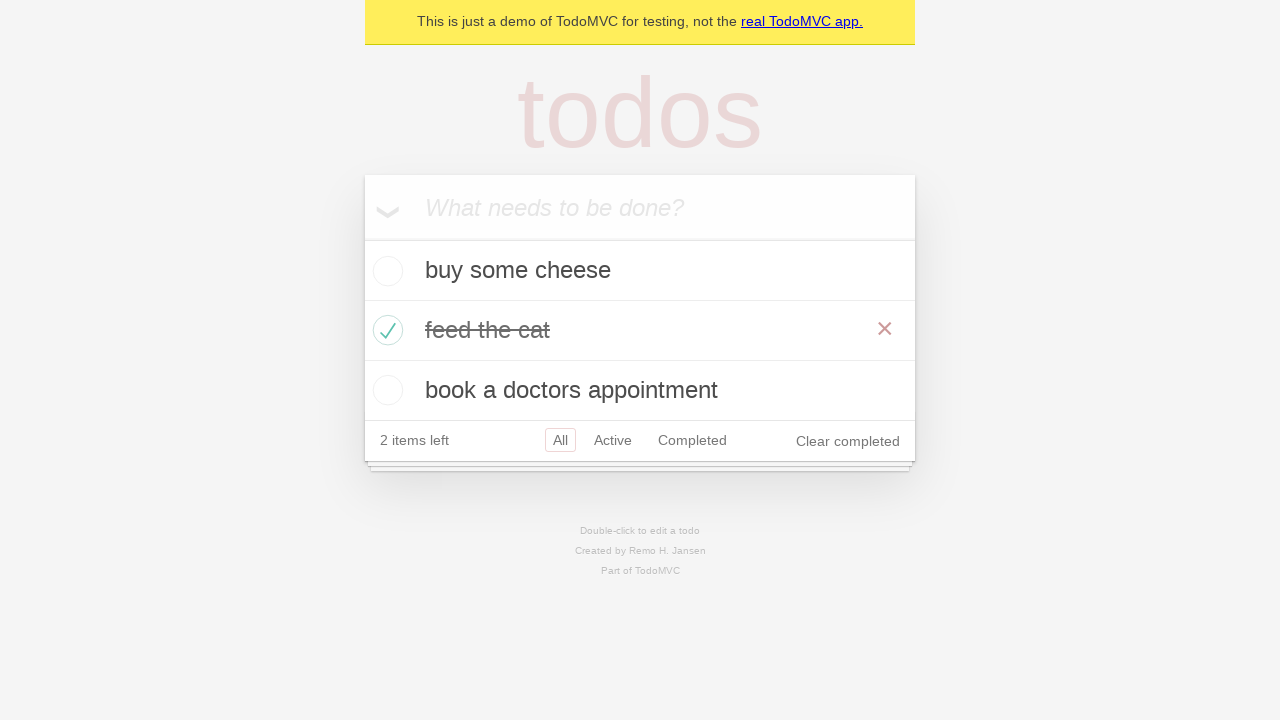

Clicked 'All' filter link at (560, 440) on internal:role=link[name="All"i]
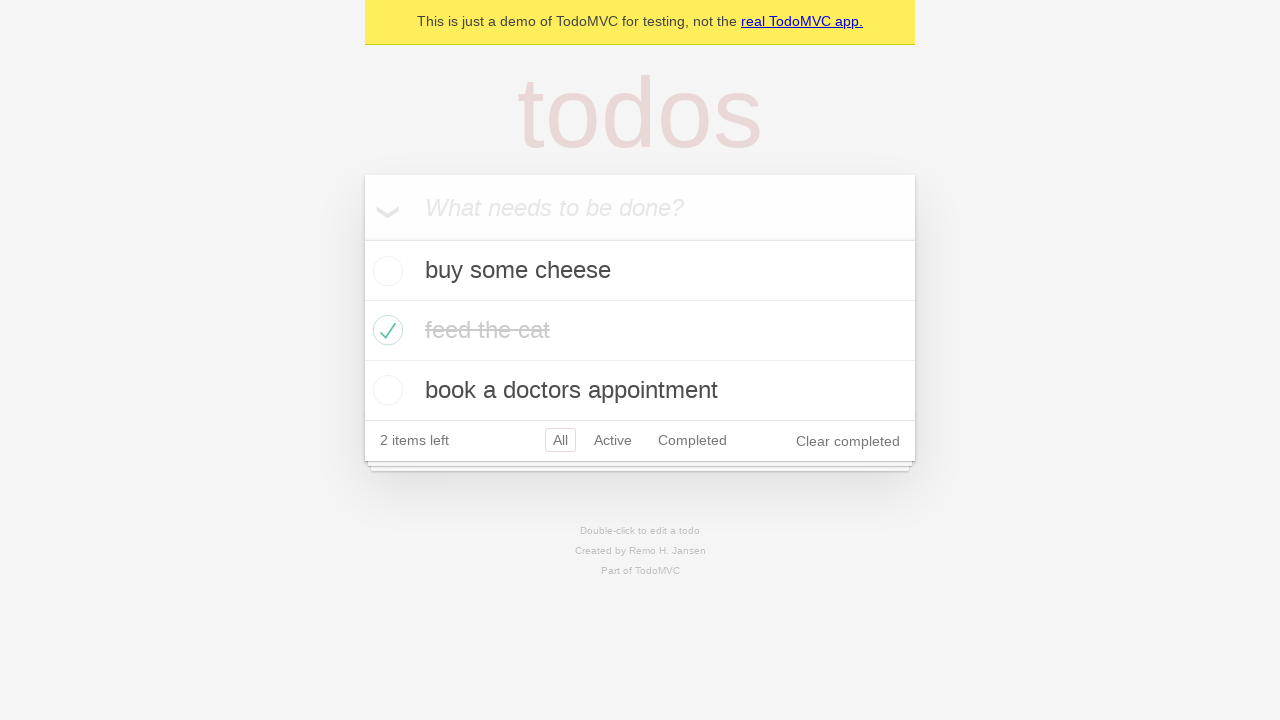

Clicked 'Active' filter link at (613, 440) on internal:role=link[name="Active"i]
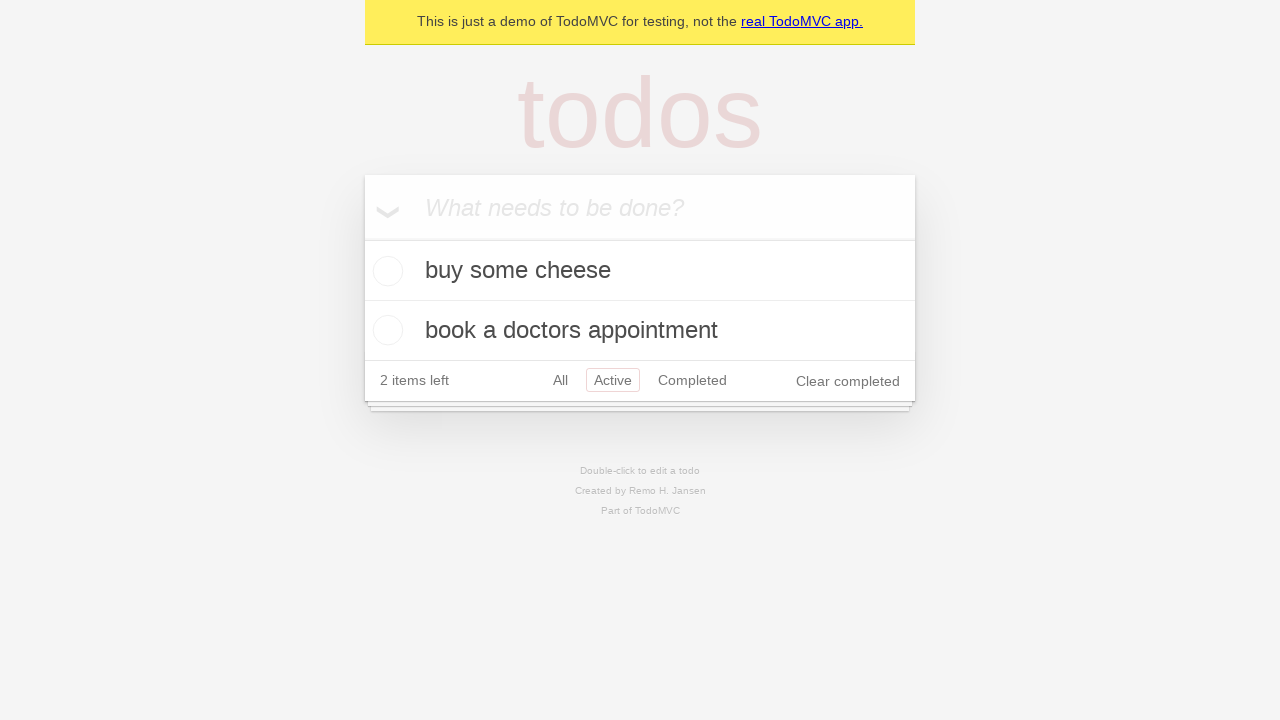

Clicked 'Completed' filter link at (692, 380) on internal:role=link[name="Completed"i]
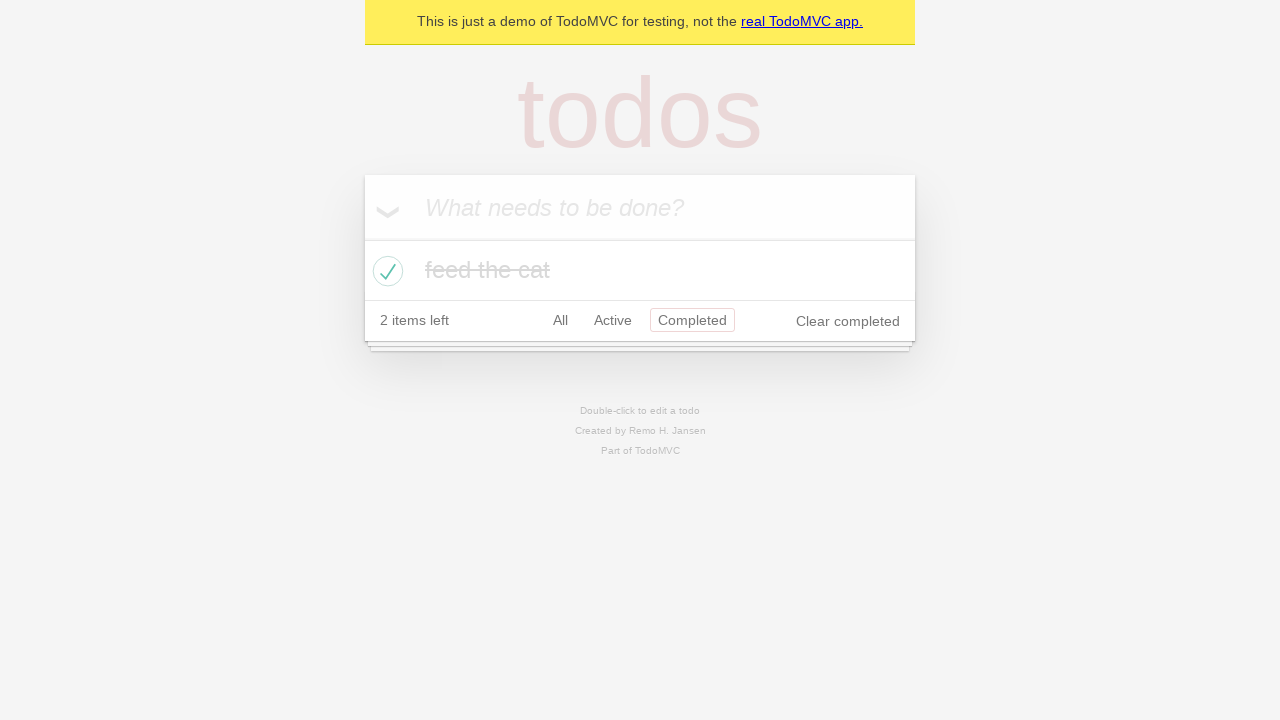

Navigated back to 'Active' filter using browser back button
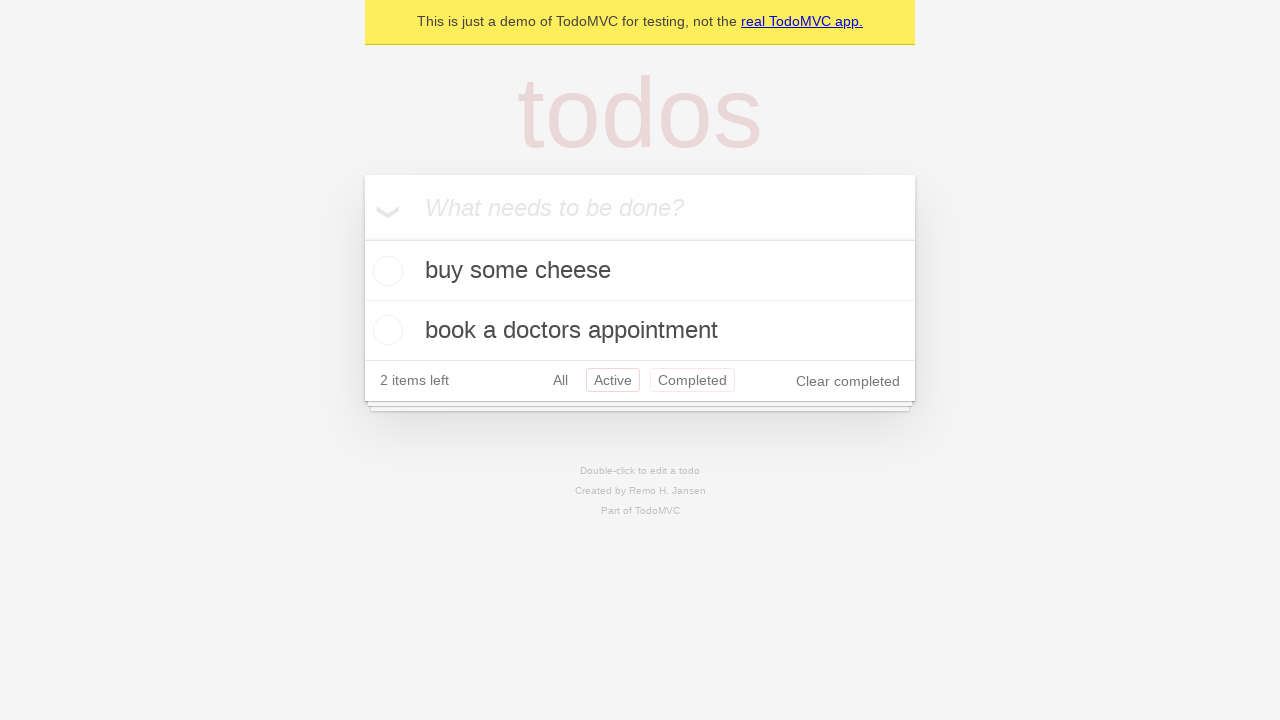

Navigated back to 'All' filter using browser back button
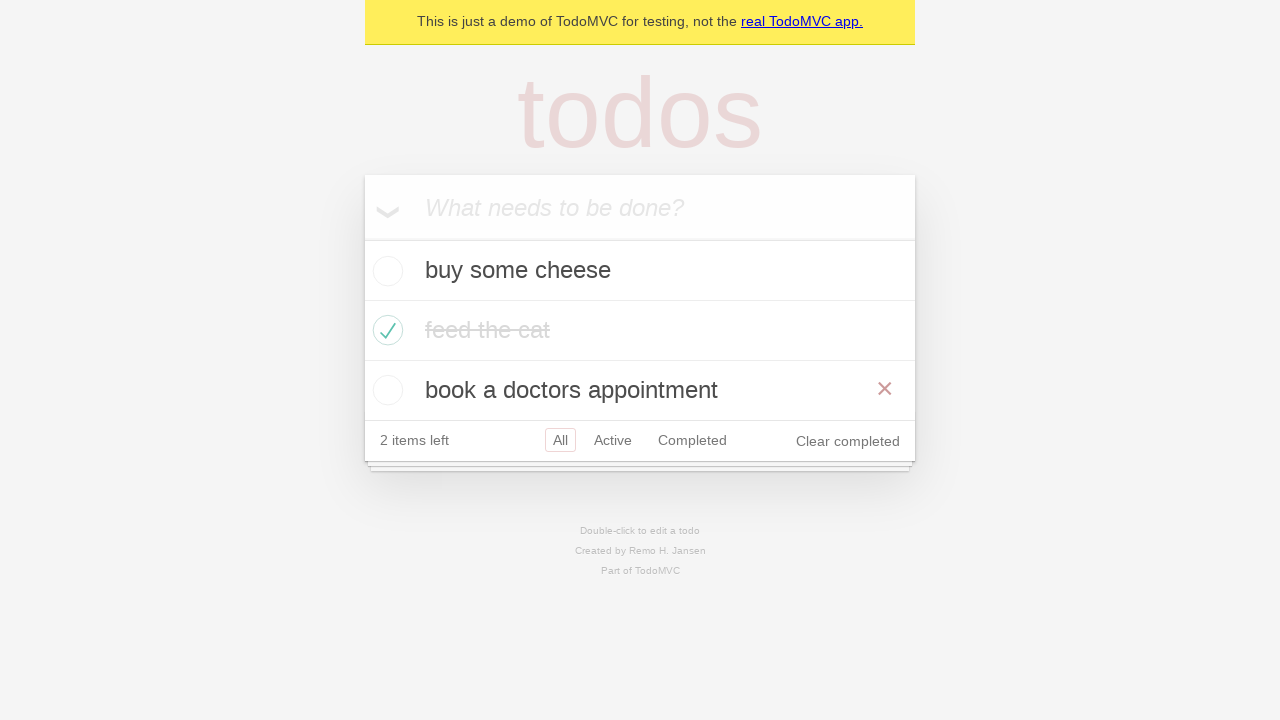

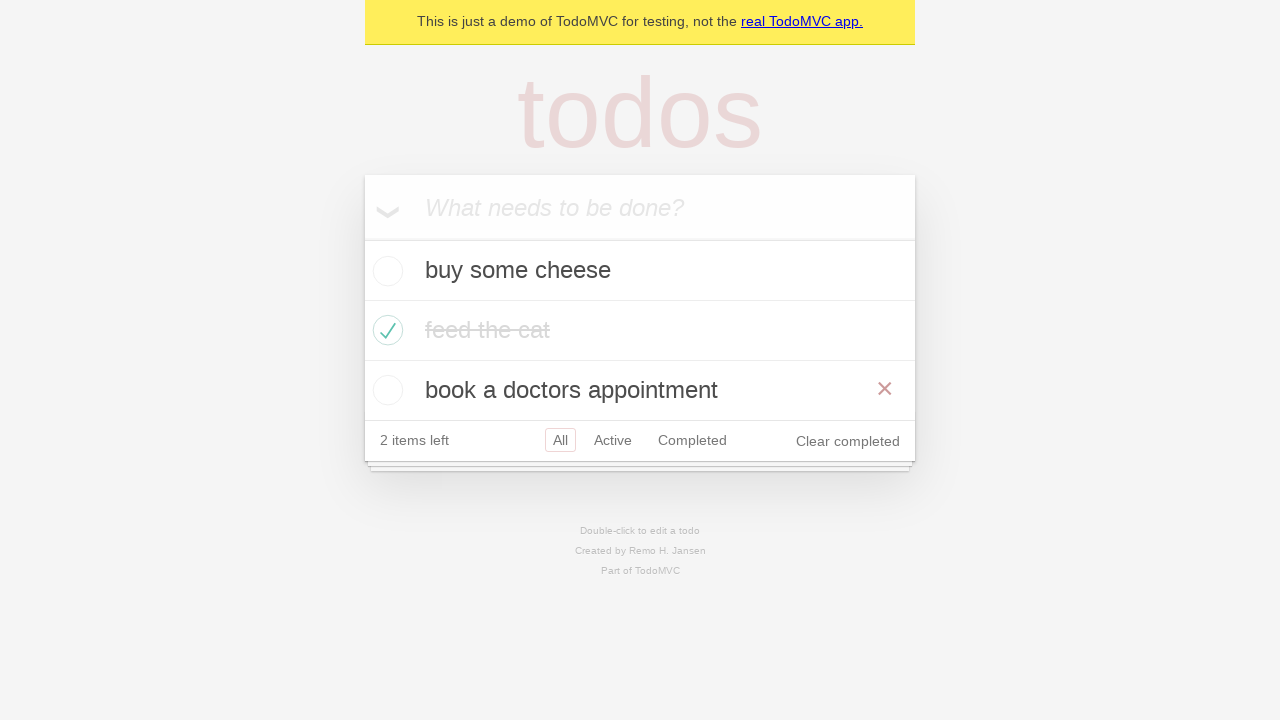